Tests a simple input field by entering text and pressing Enter, then verifies the result is displayed

Starting URL: https://www.qa-practice.com/elements/input/simple

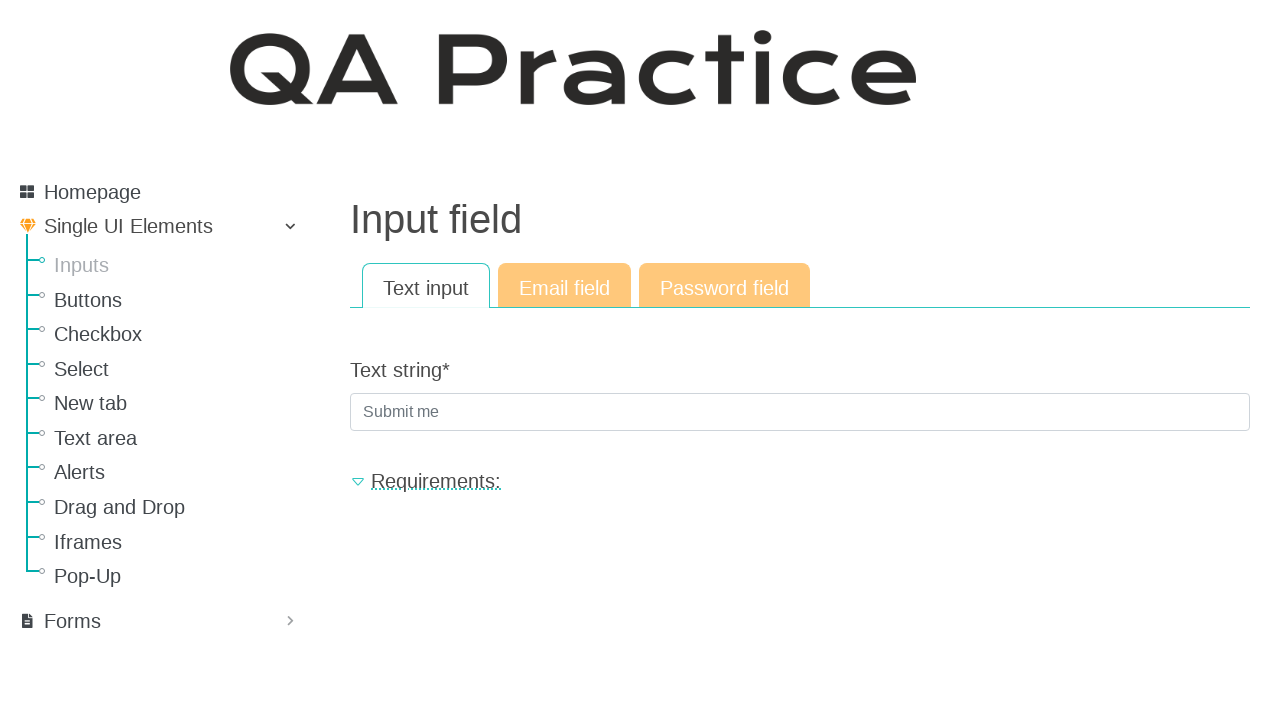

Filled input field with 'IamAQA' on #id_text_string
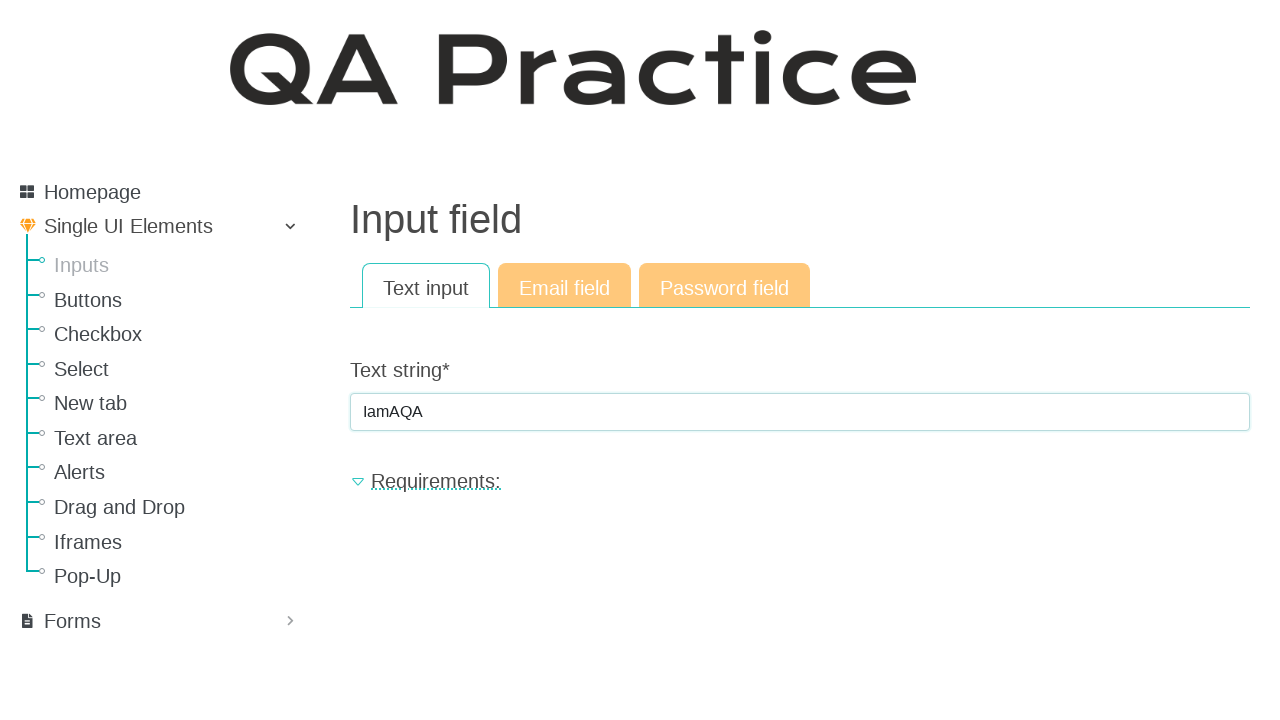

Pressed Enter to submit the input on #id_text_string
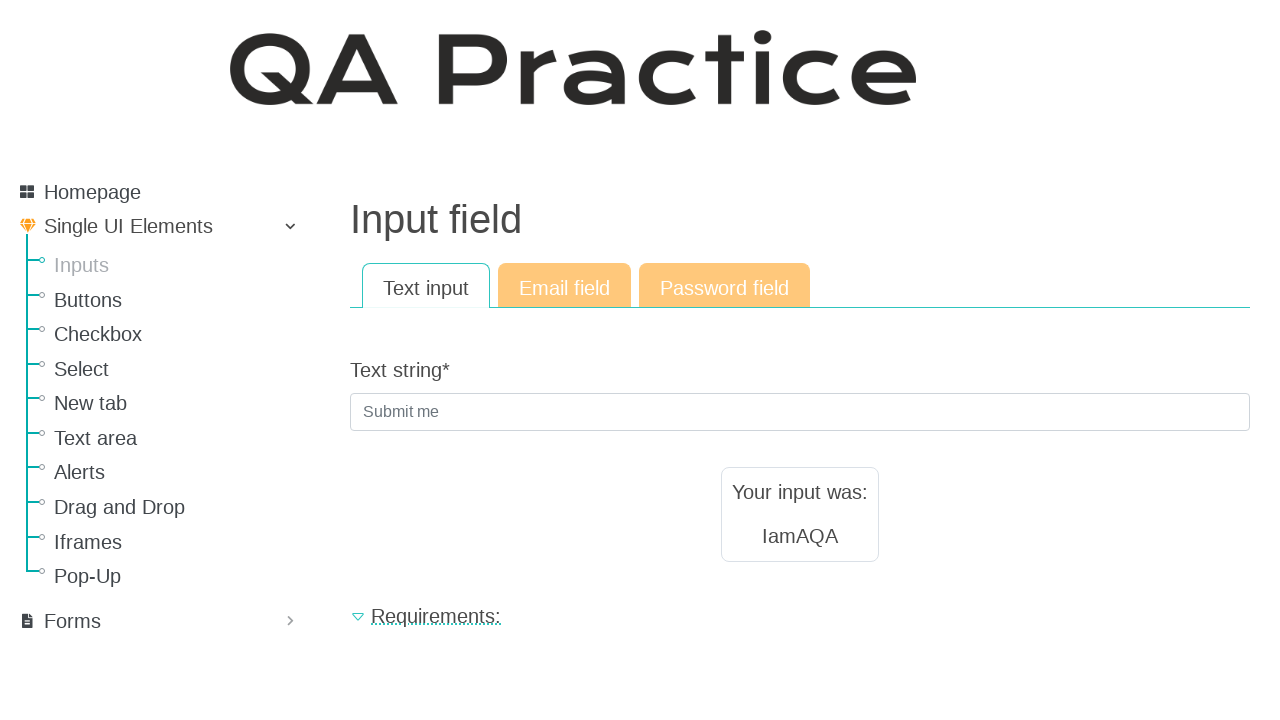

Result text element appeared
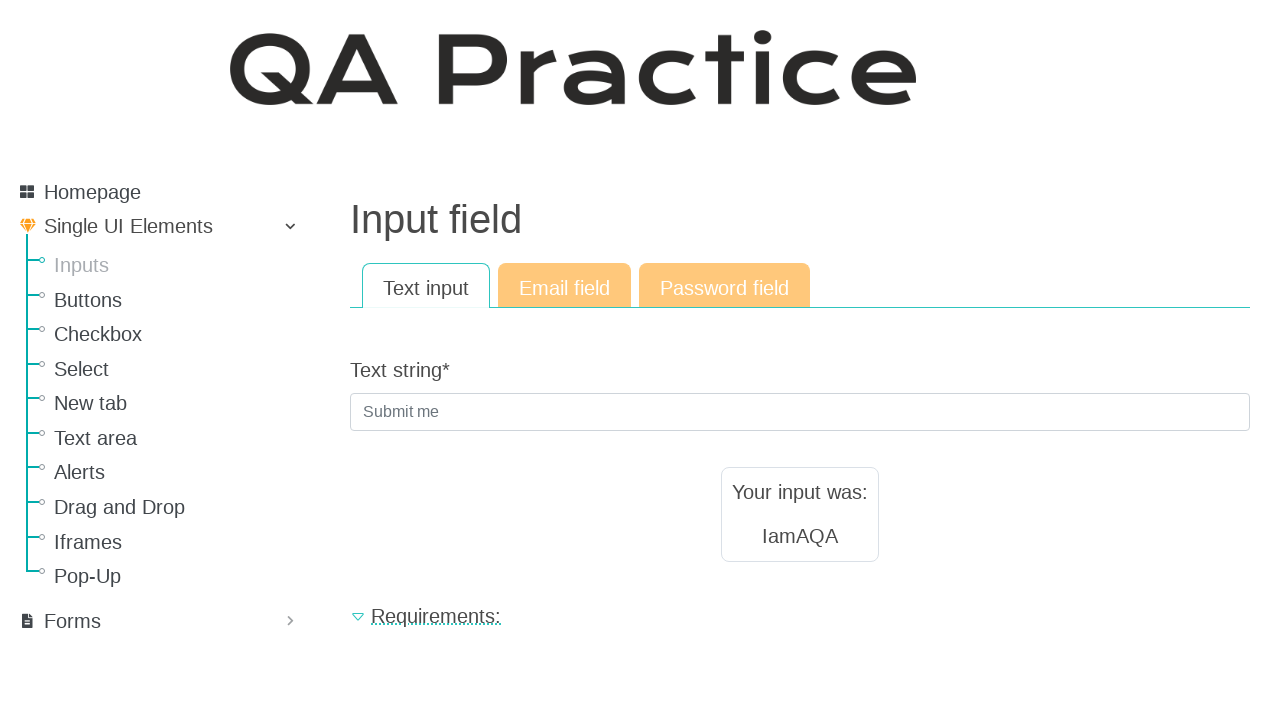

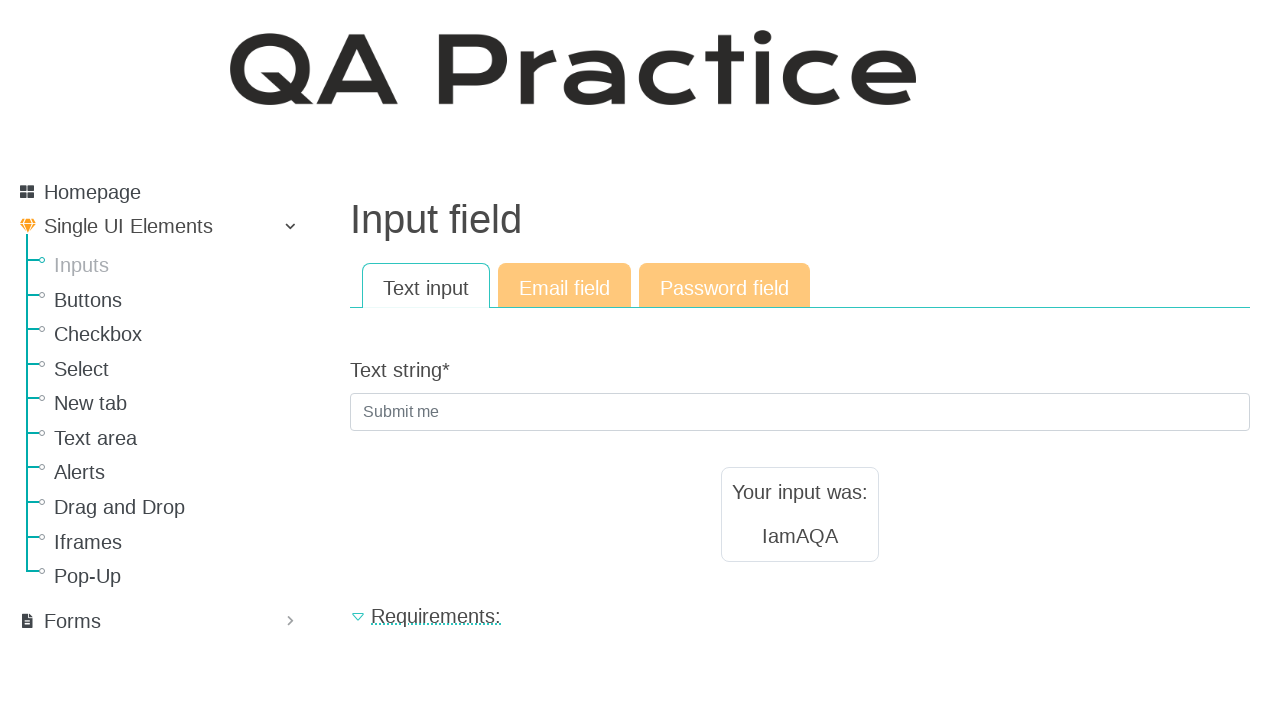